Tests window handling functionality by opening a new window, verifying content in both windows, and switching between them

Starting URL: https://the-internet.herokuapp.com/windows

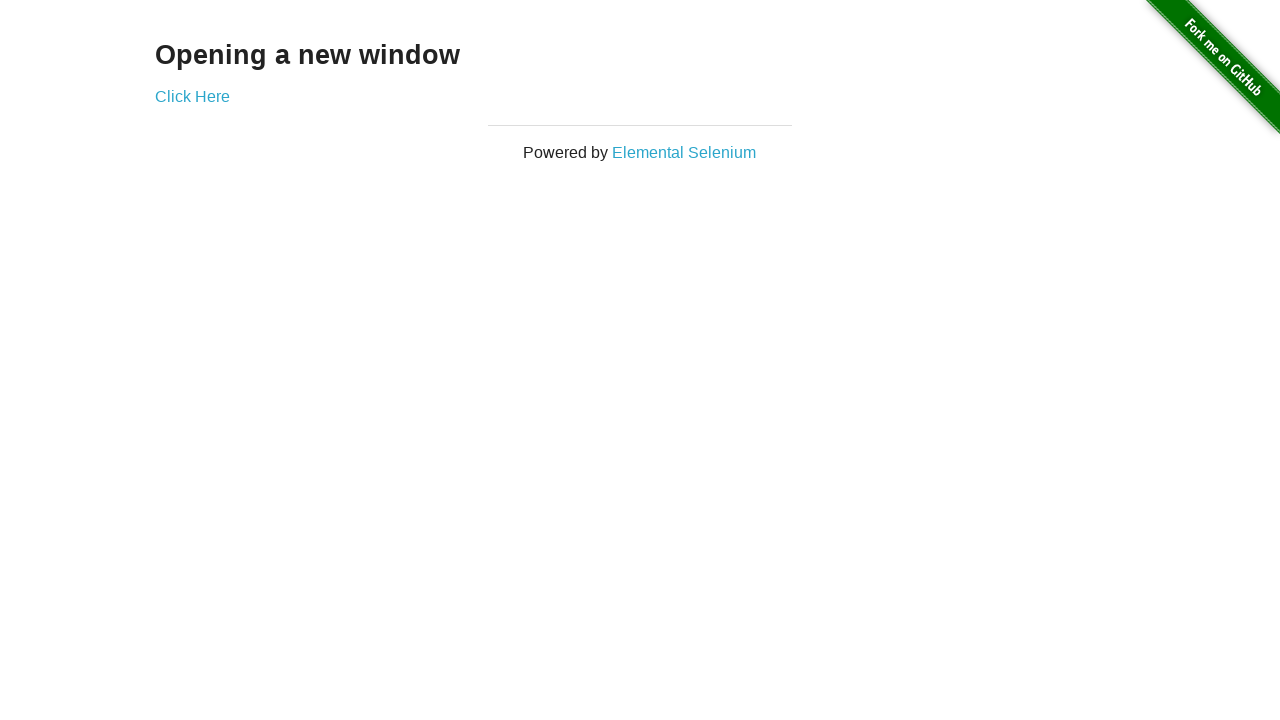

Retrieved text content from main page heading
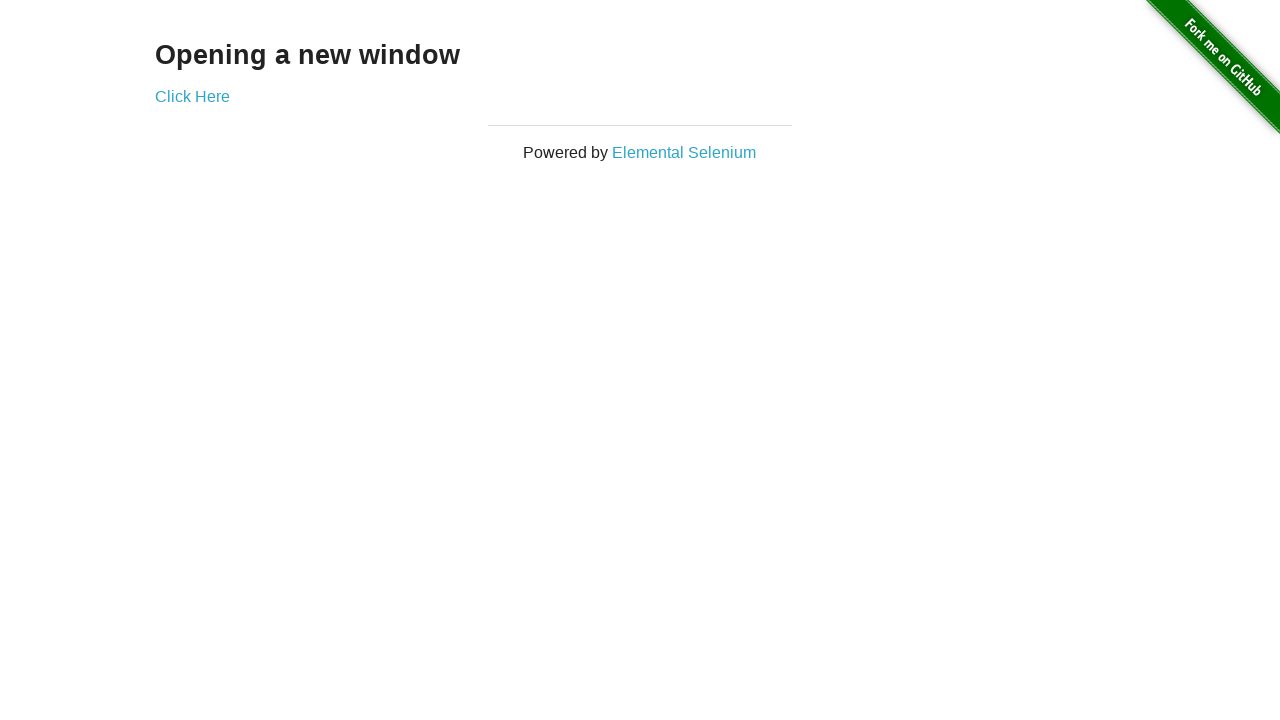

Verified main page heading text is 'Opening a new window'
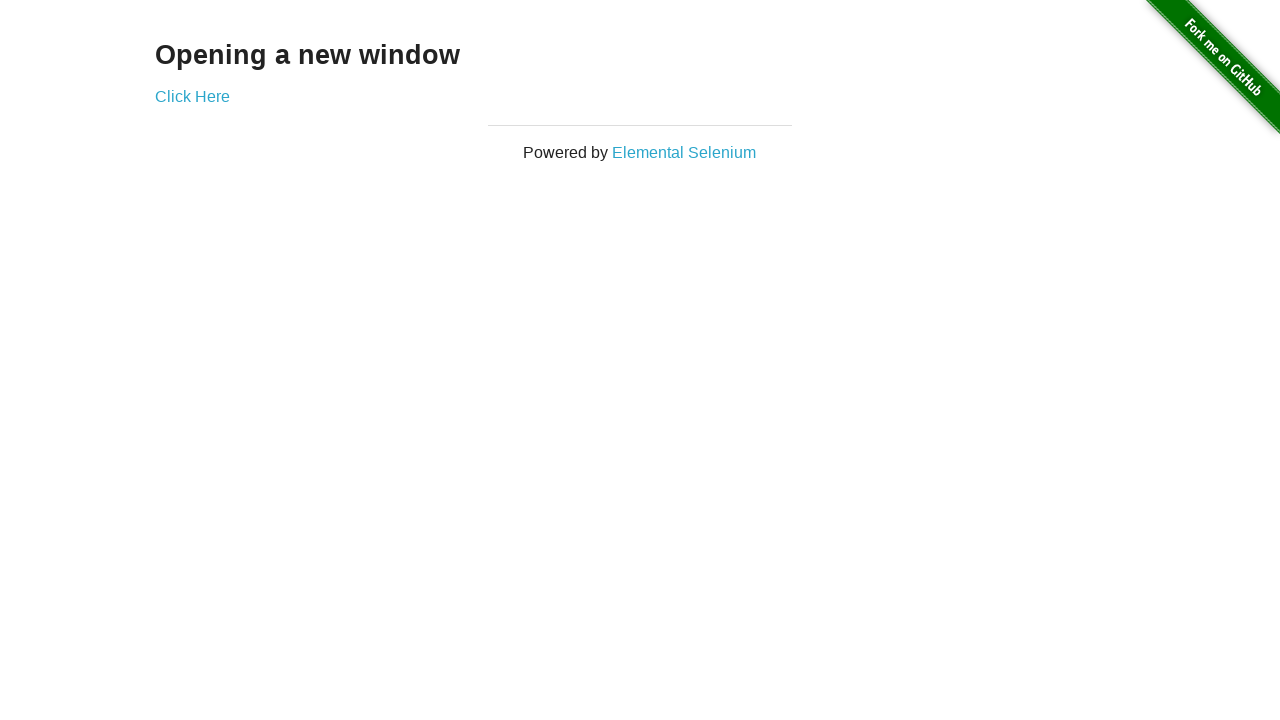

Verified main page title is 'The Internet'
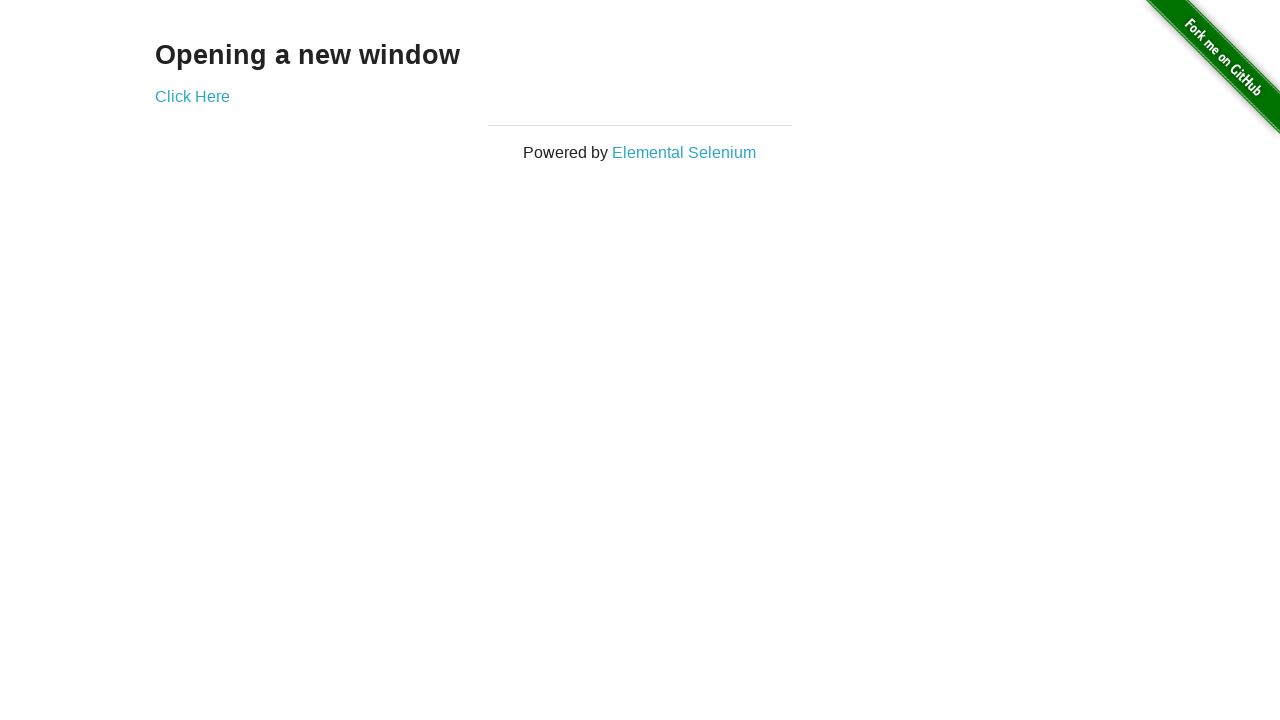

Clicked 'Click Here' link to open new window at (192, 96) on text=Click Here
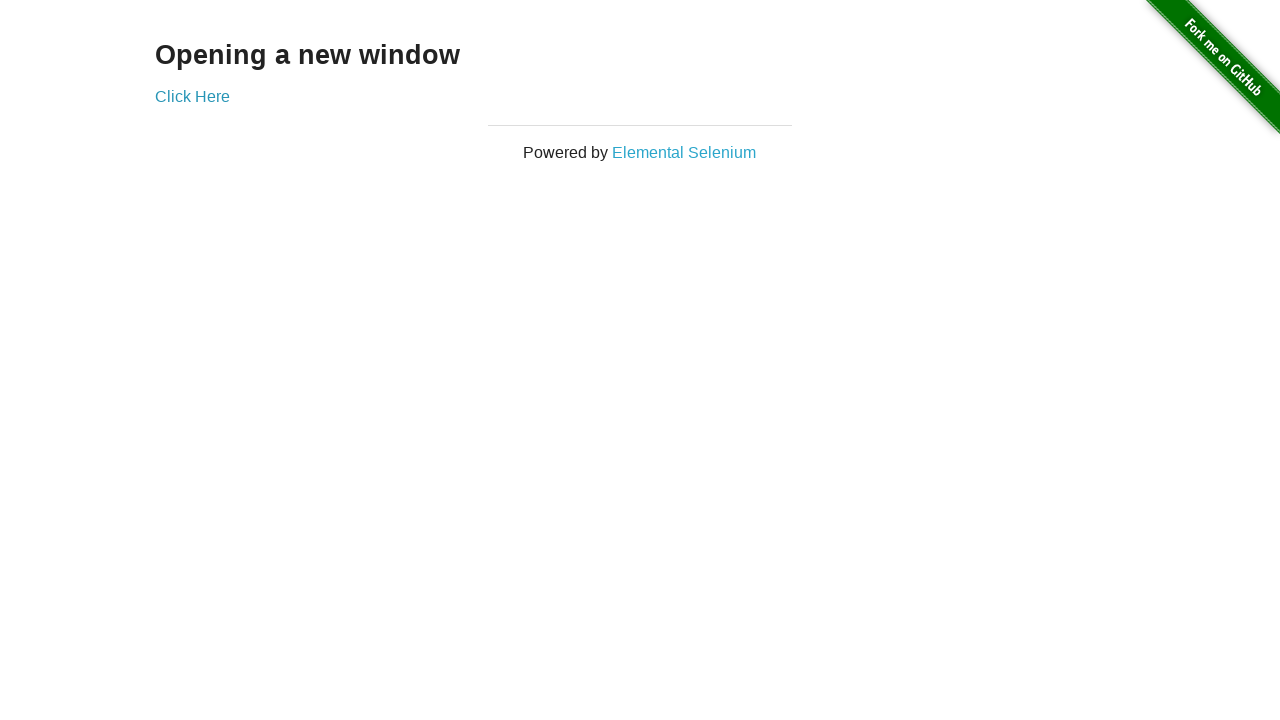

New popup window opened and captured
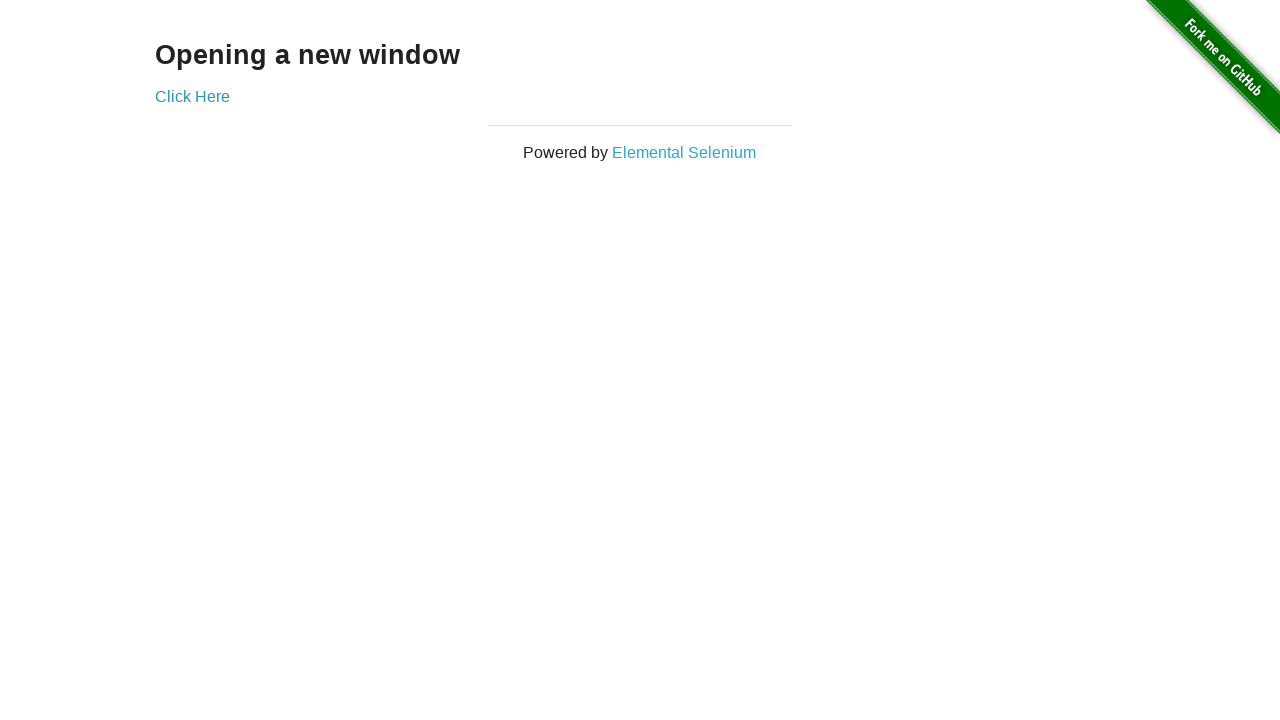

Verified new window title is 'New Window'
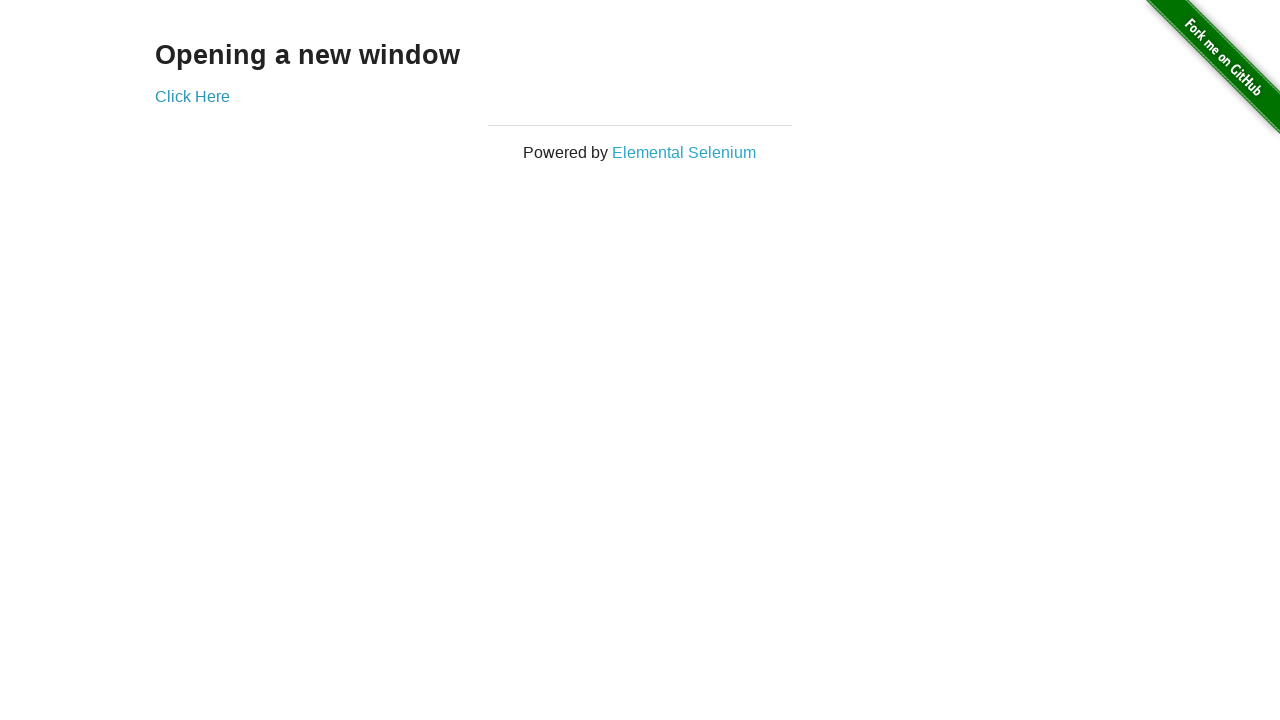

Retrieved heading text from new window
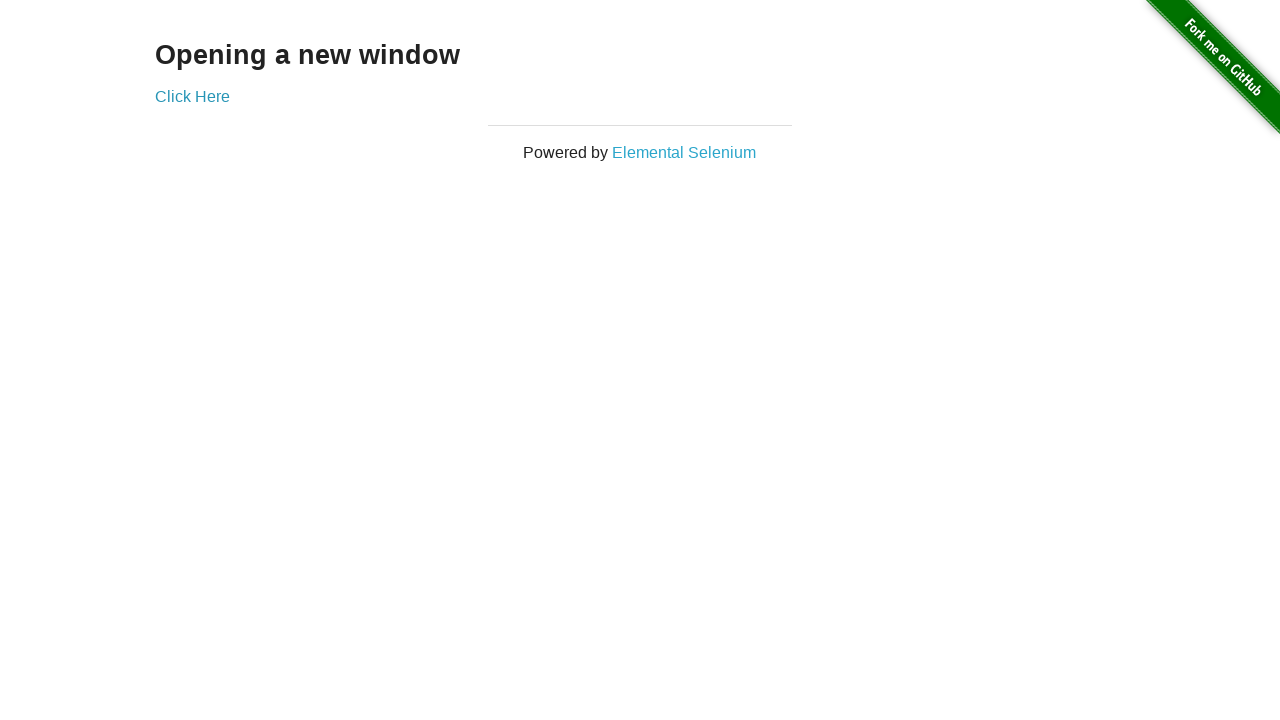

Verified new window heading text is 'New Window'
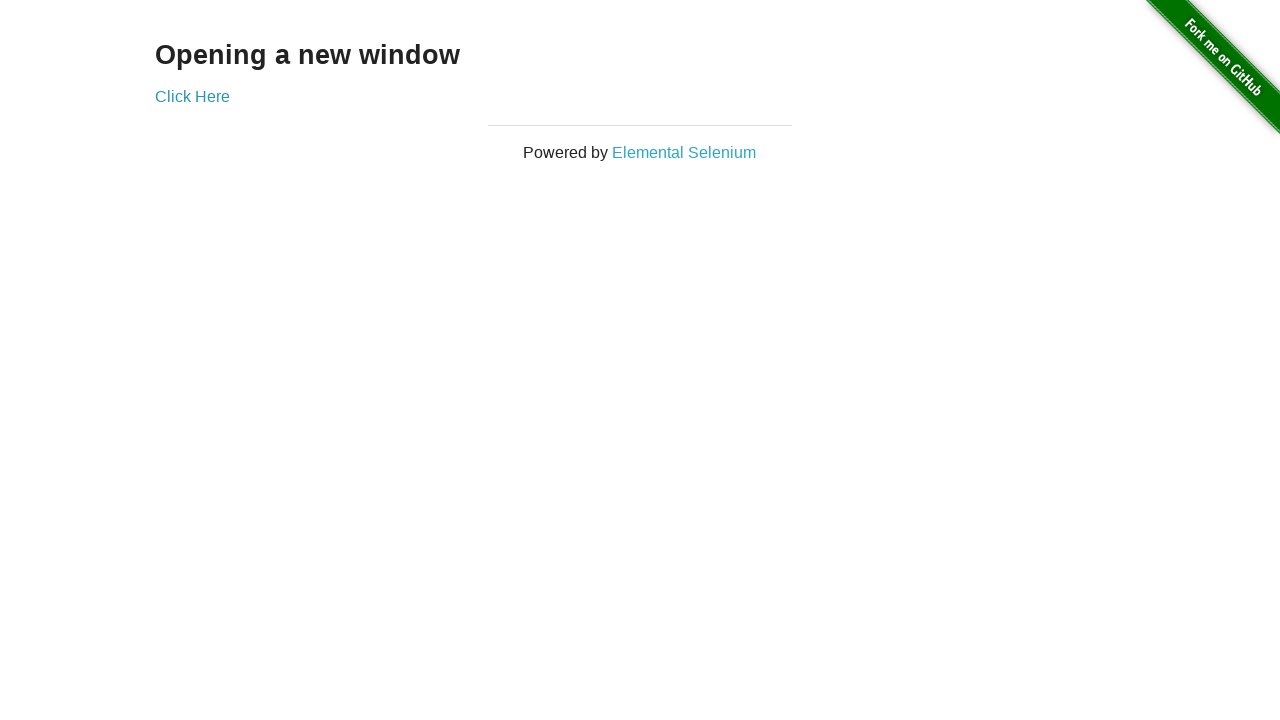

Switched back to original window
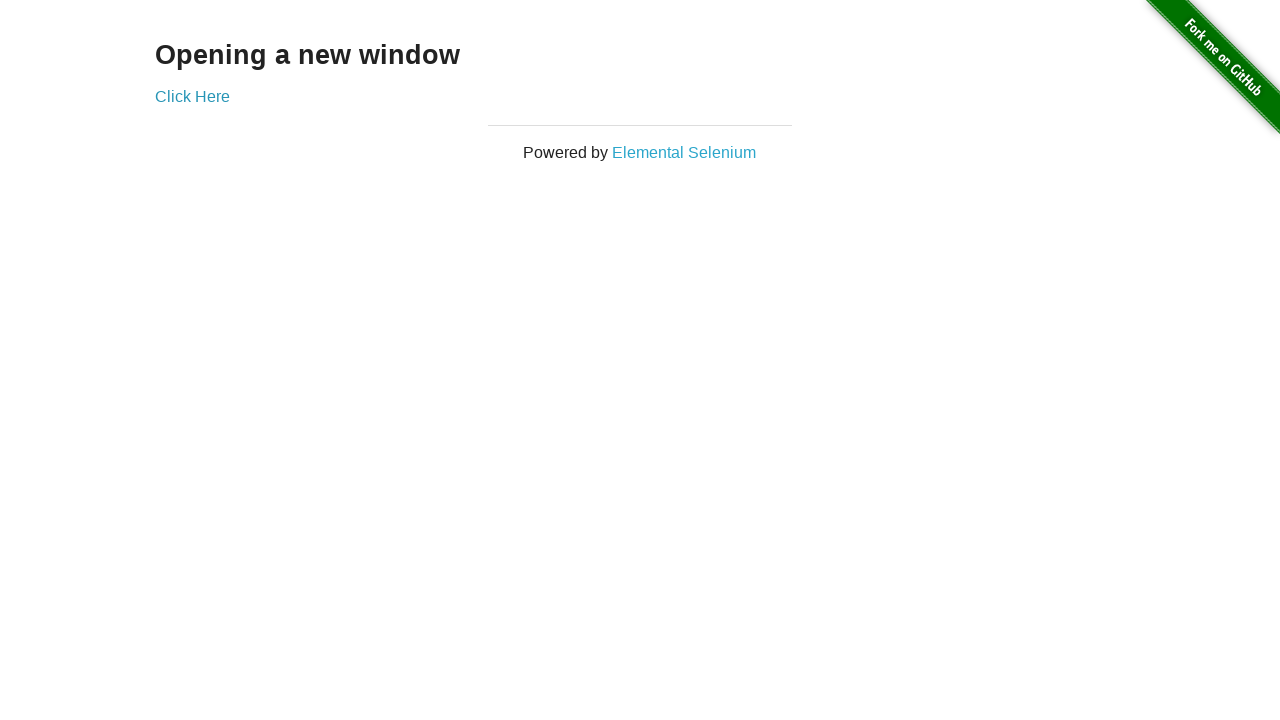

Verified original page title is still 'The Internet' after switching back
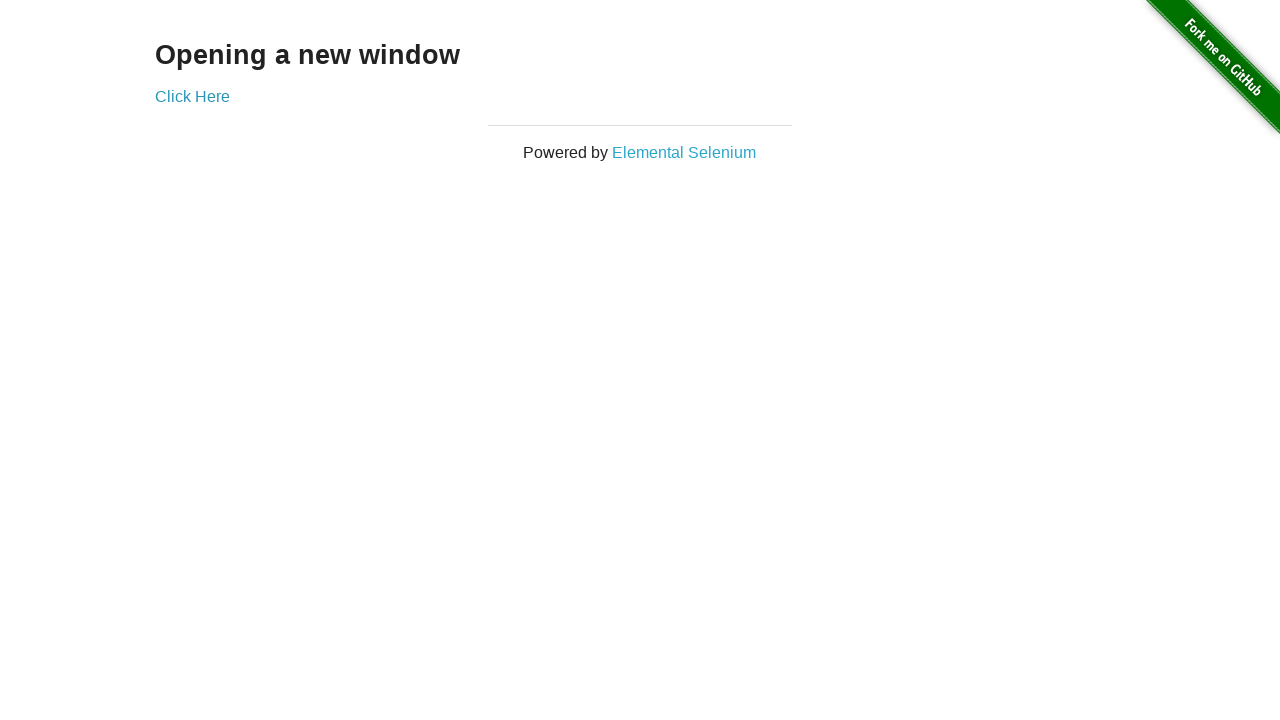

Closed the new window
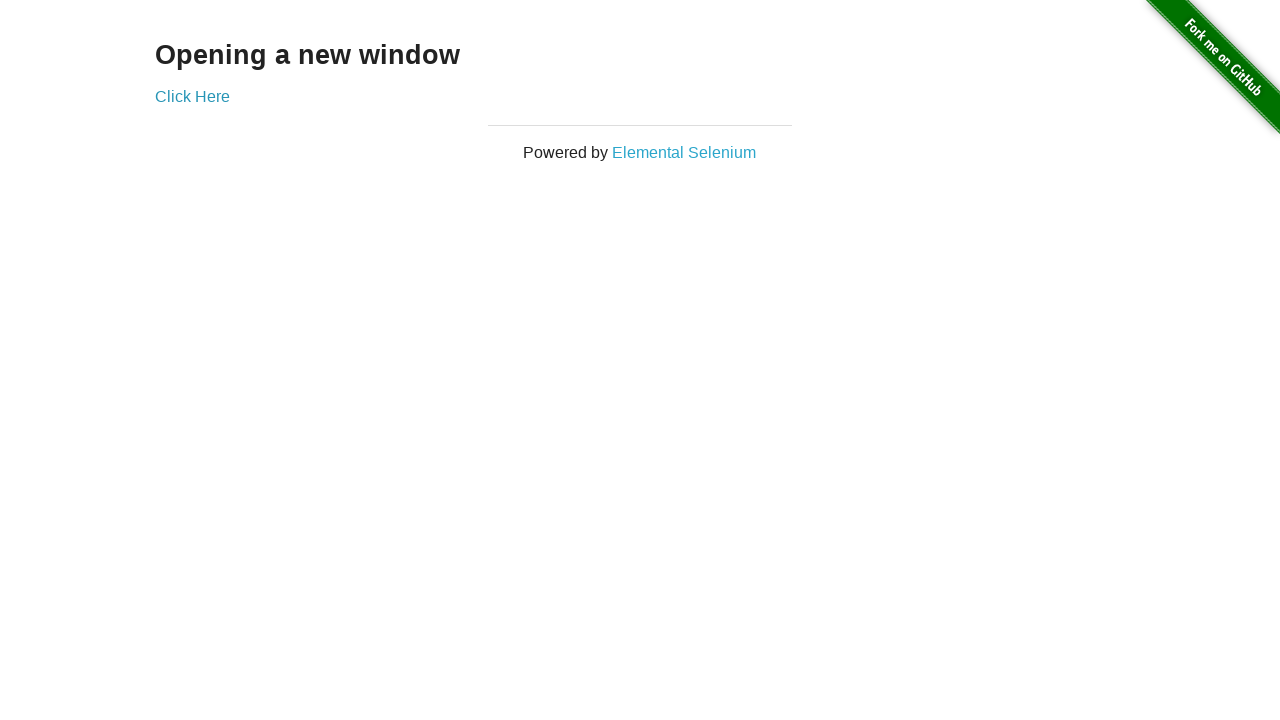

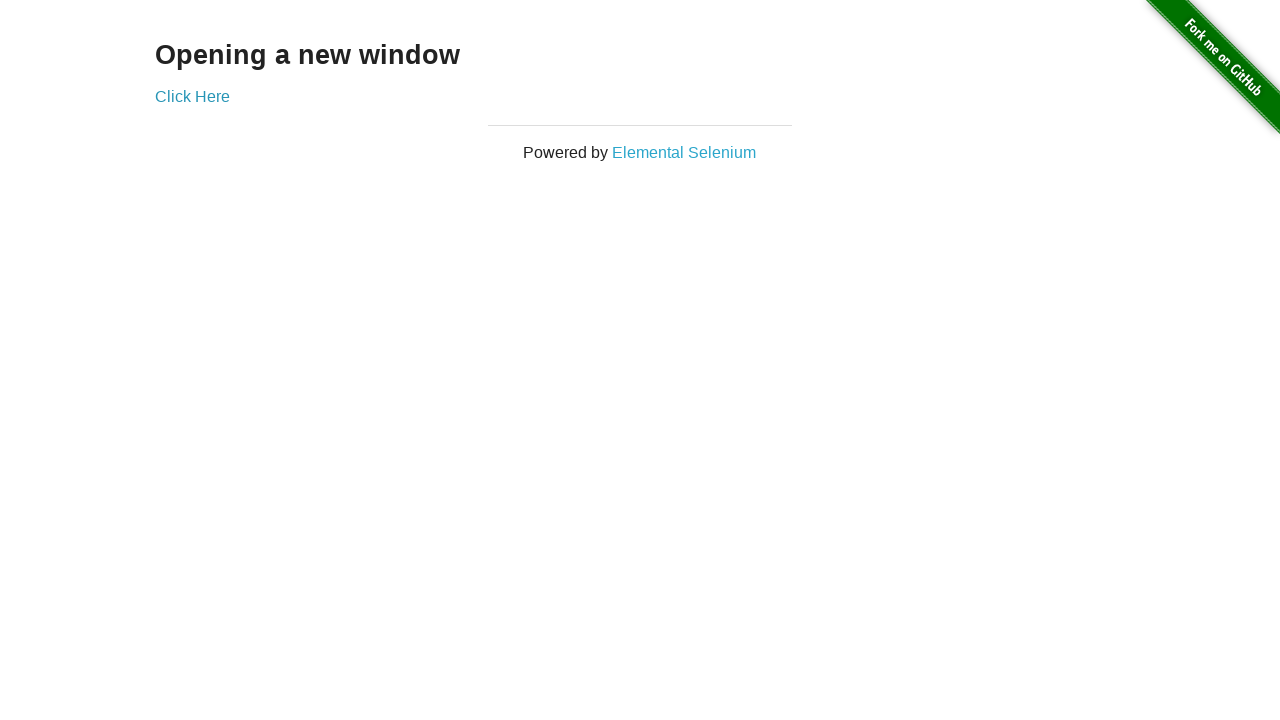